Tests browser window management capabilities by maximizing, minimizing, setting fullscreen mode, and adjusting window position and size on the TechProEducation website.

Starting URL: https://techproeducation.com

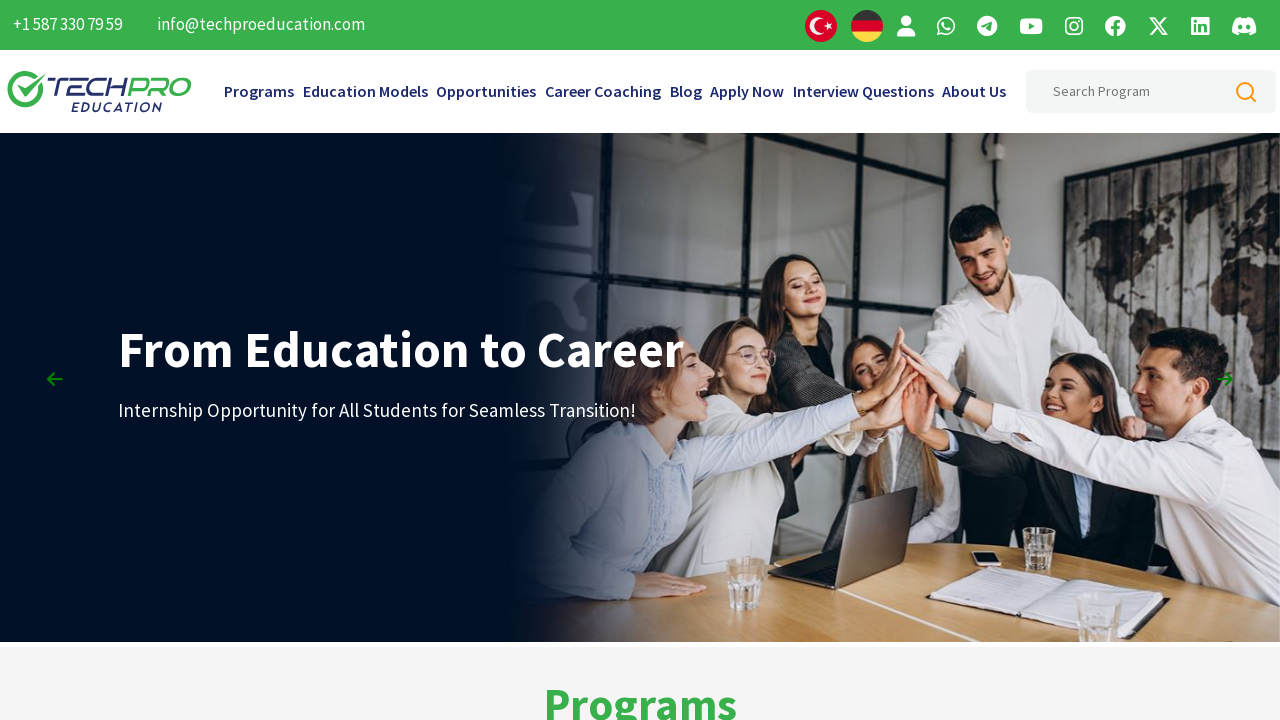

Set viewport to maximized size (1920x1080)
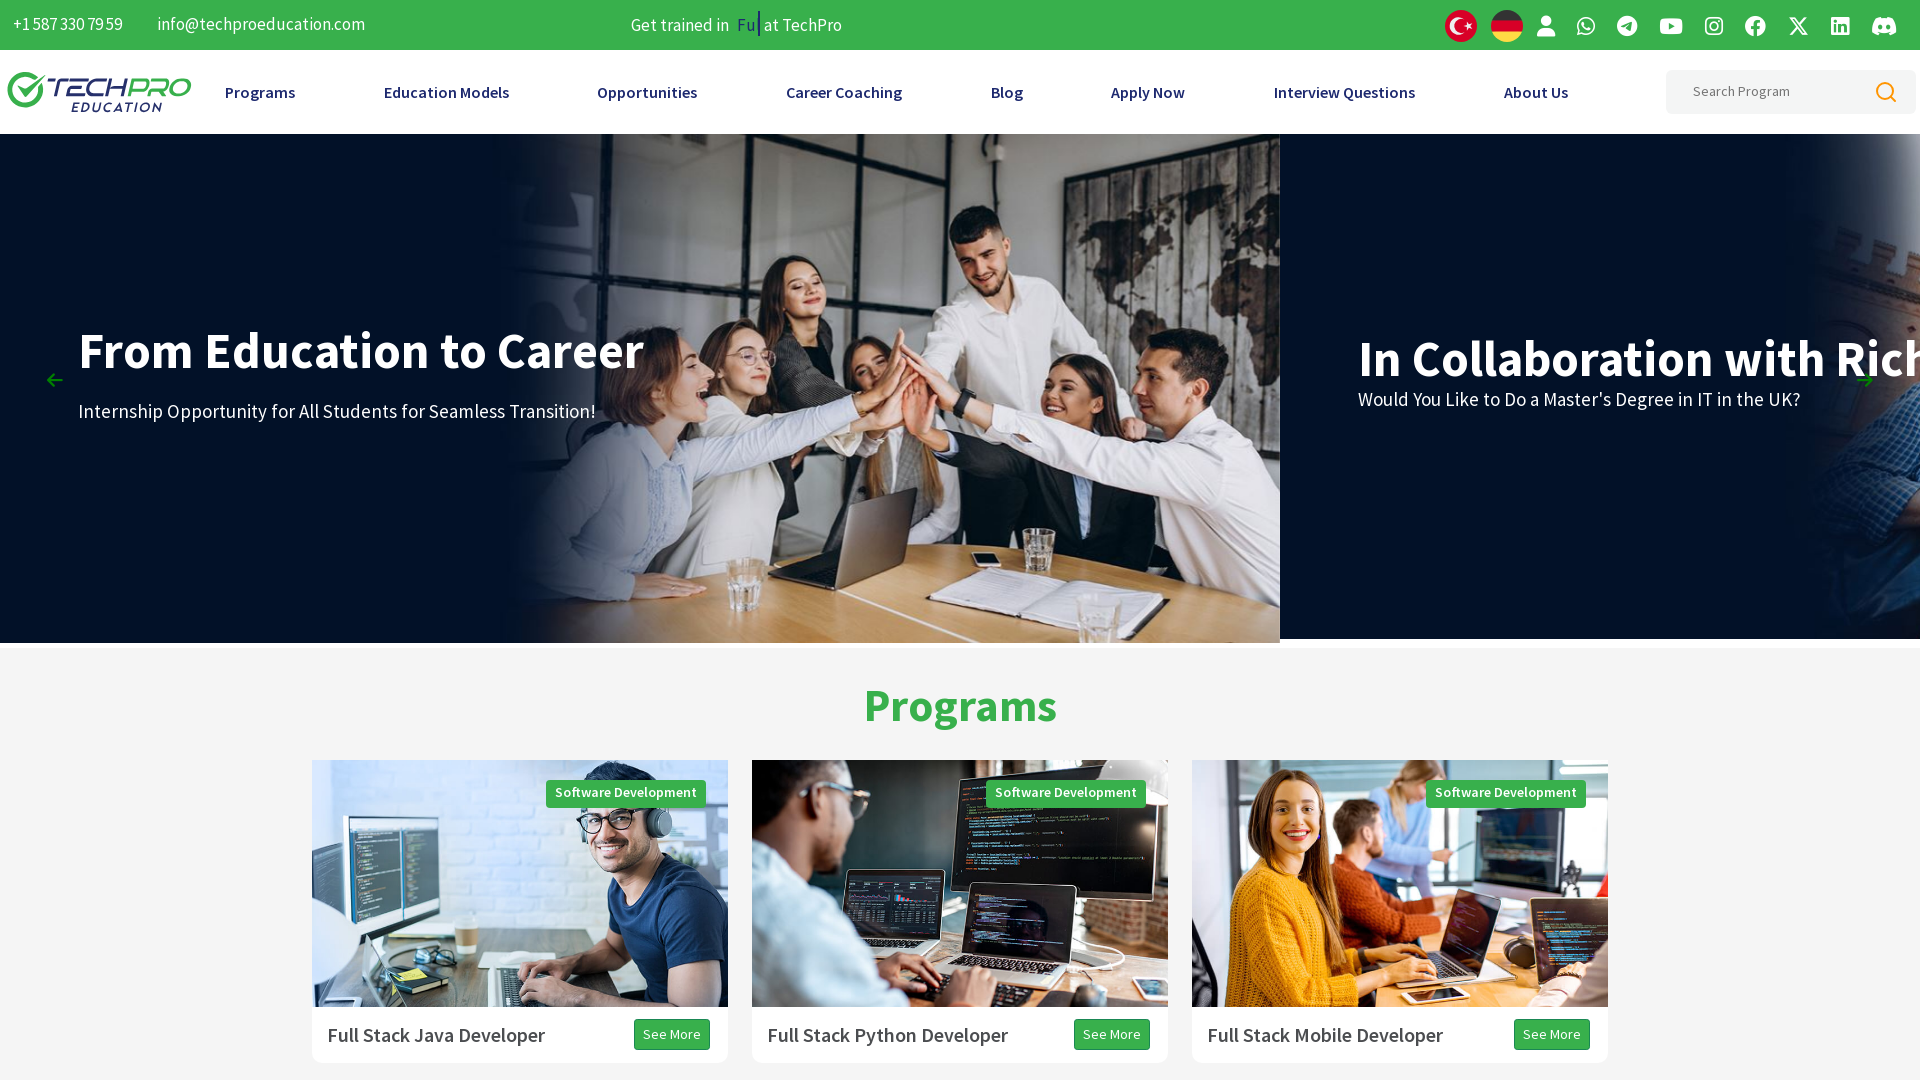

Waited 3 seconds to observe maximized window
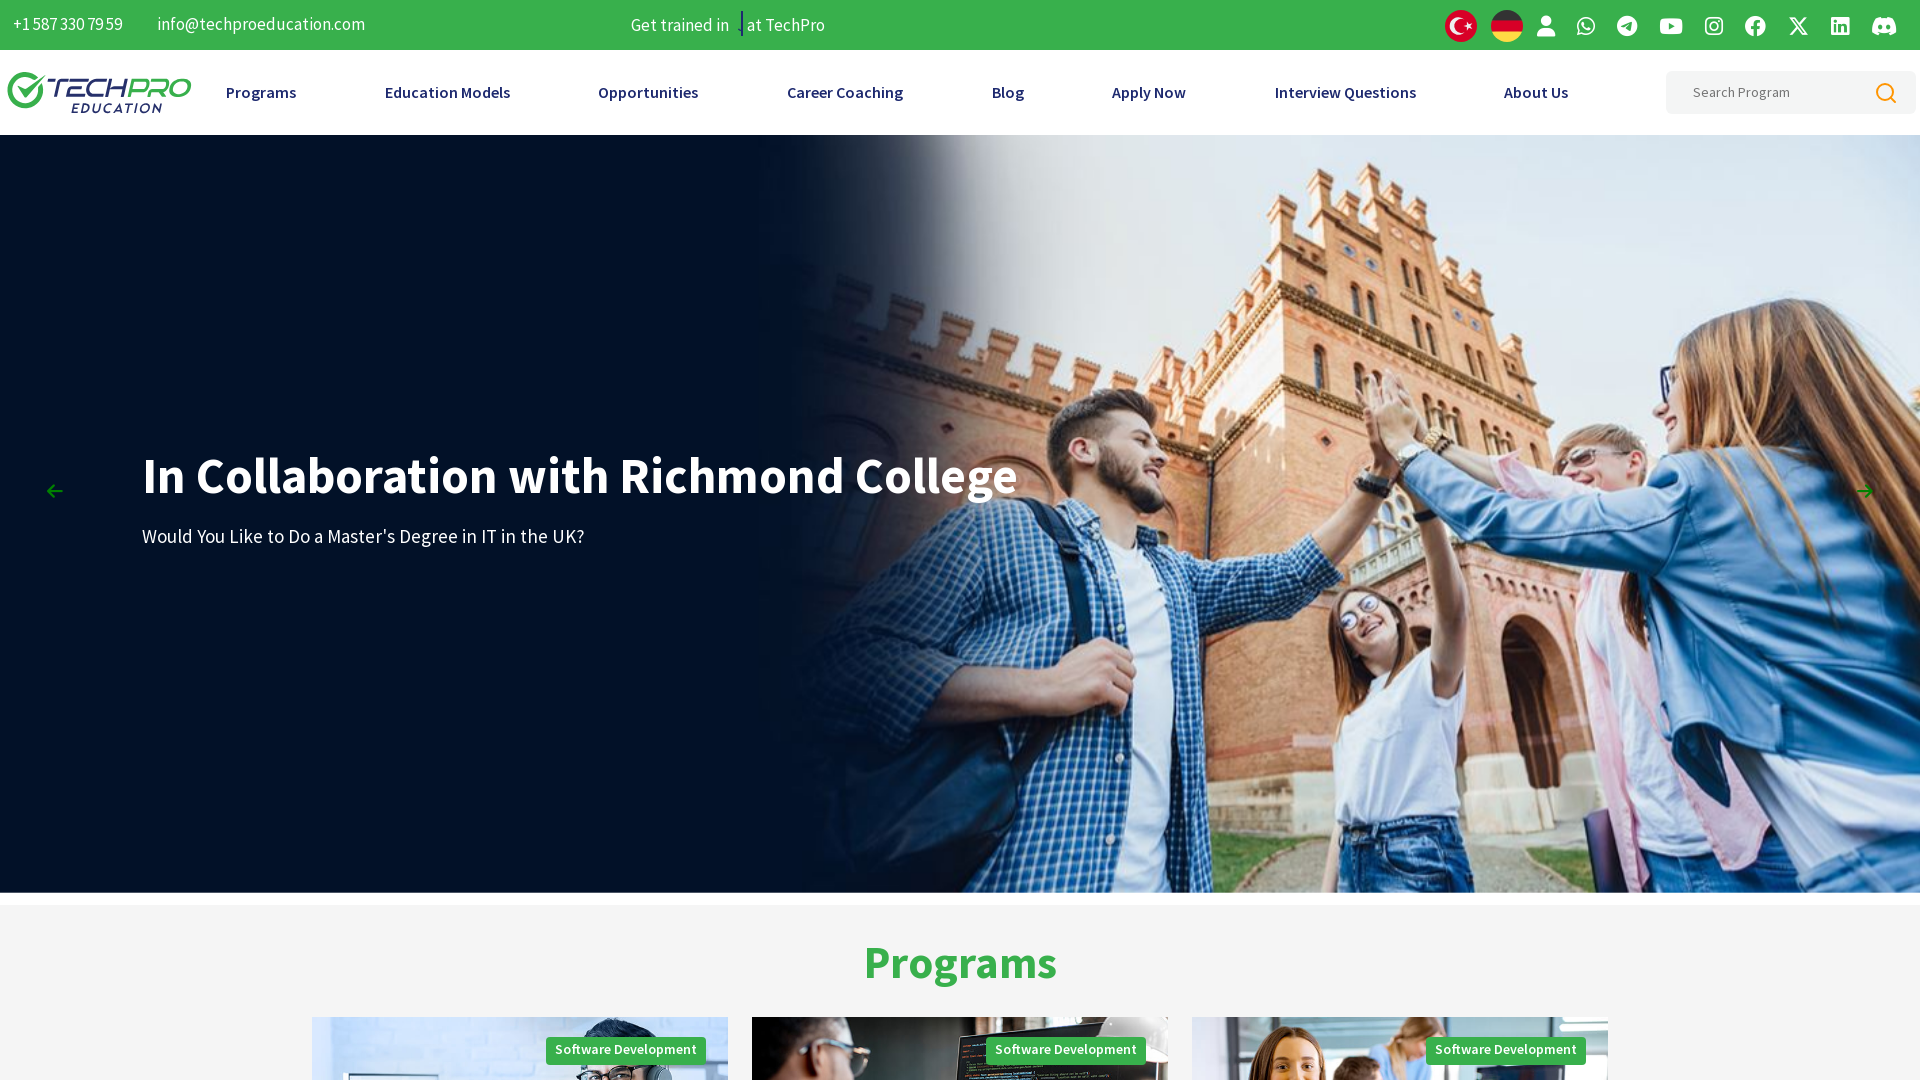

Set viewport to smaller size (800x600) to simulate minimized/restored window
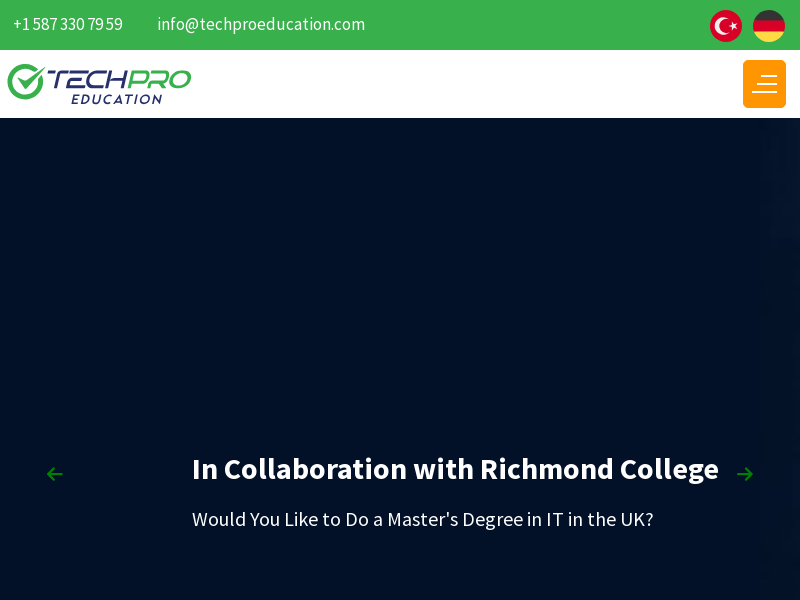

Waited 3 seconds to observe smaller window
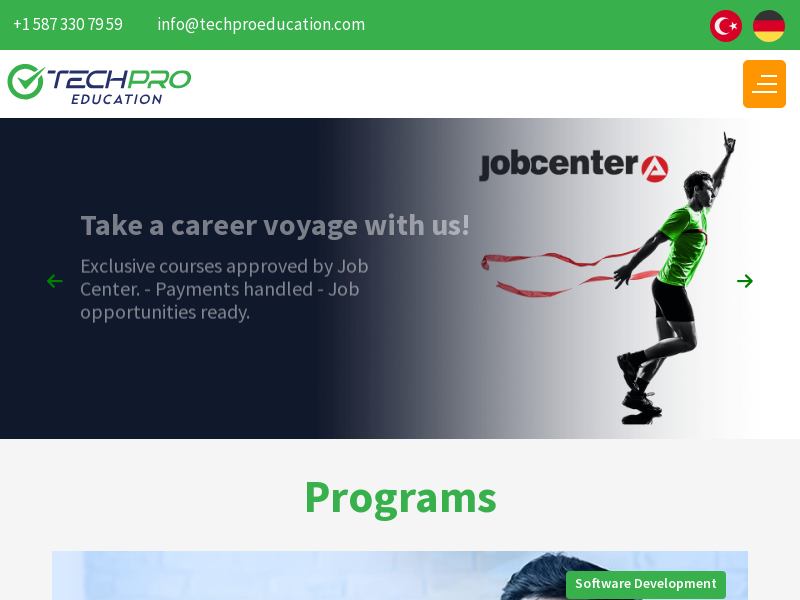

Set viewport to fullscreen-like size (1920x1080)
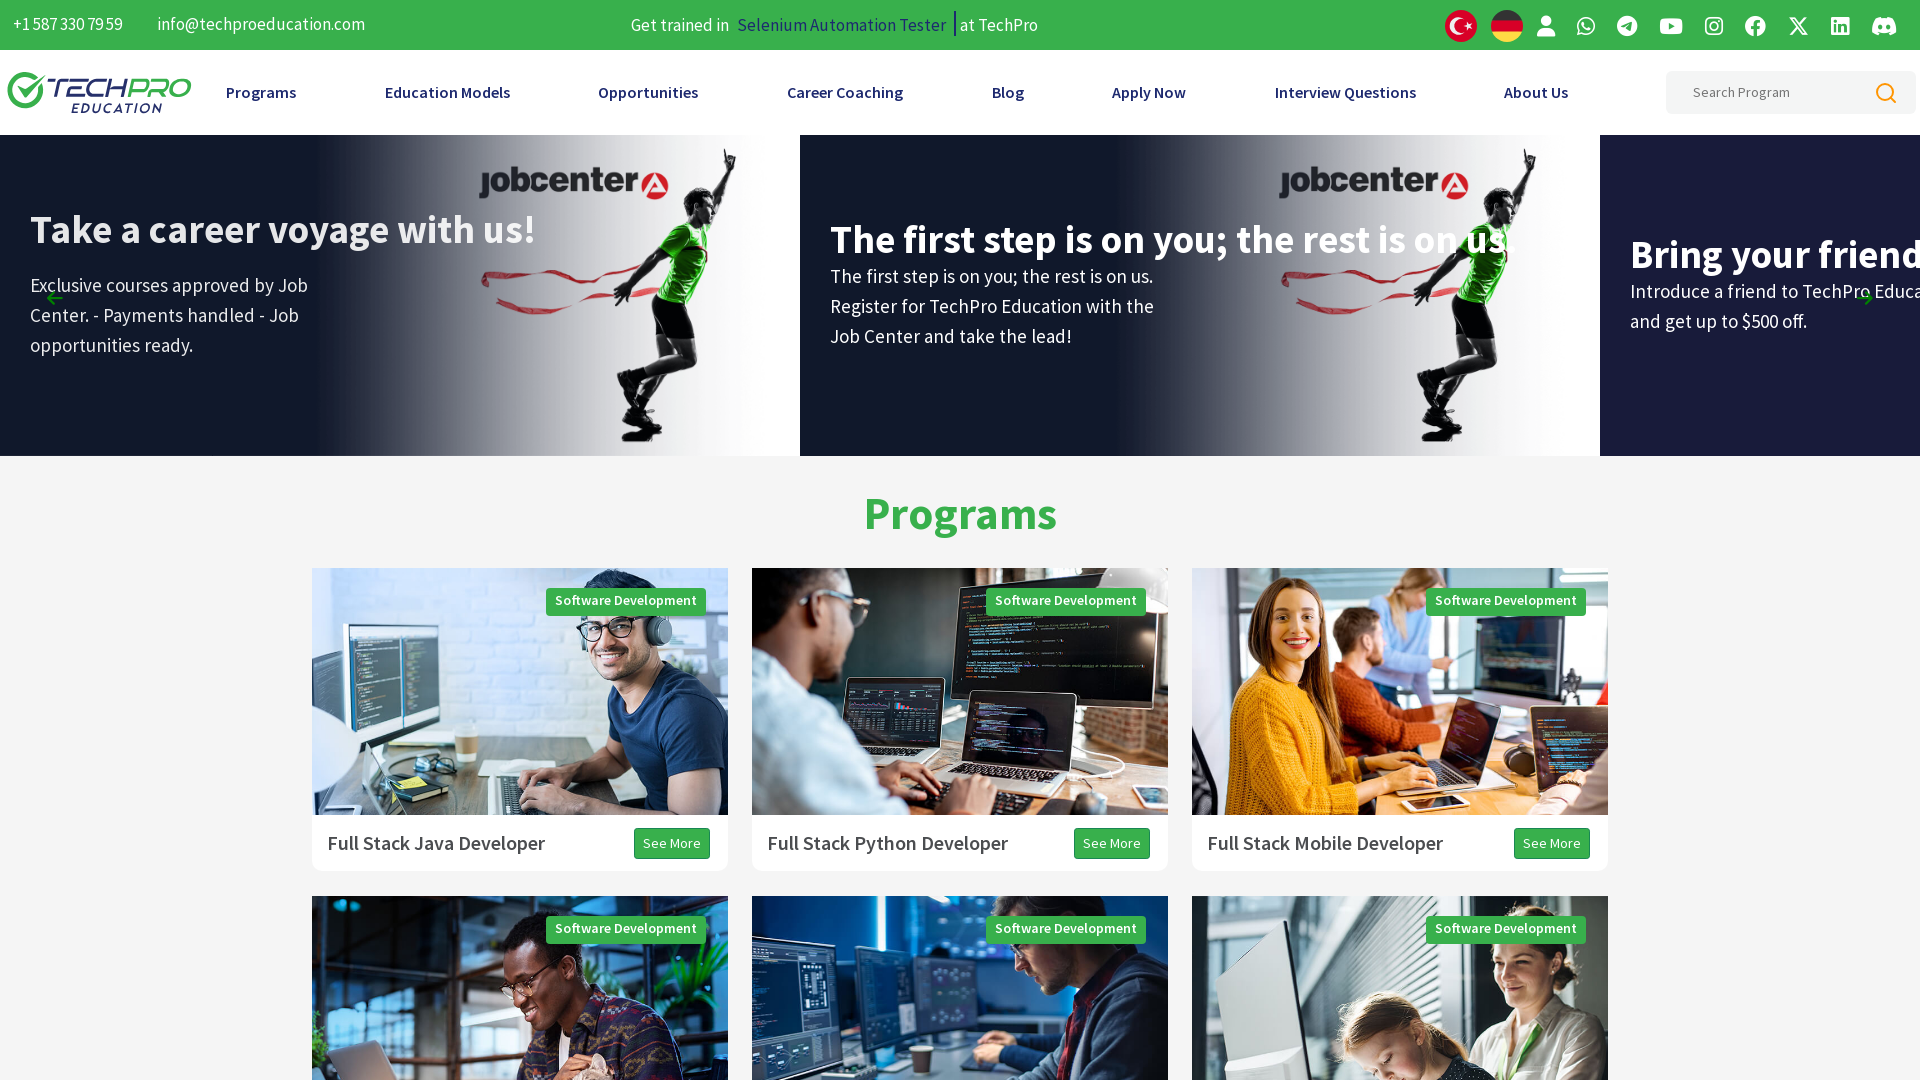

Waited 3 seconds to observe fullscreen-like viewport
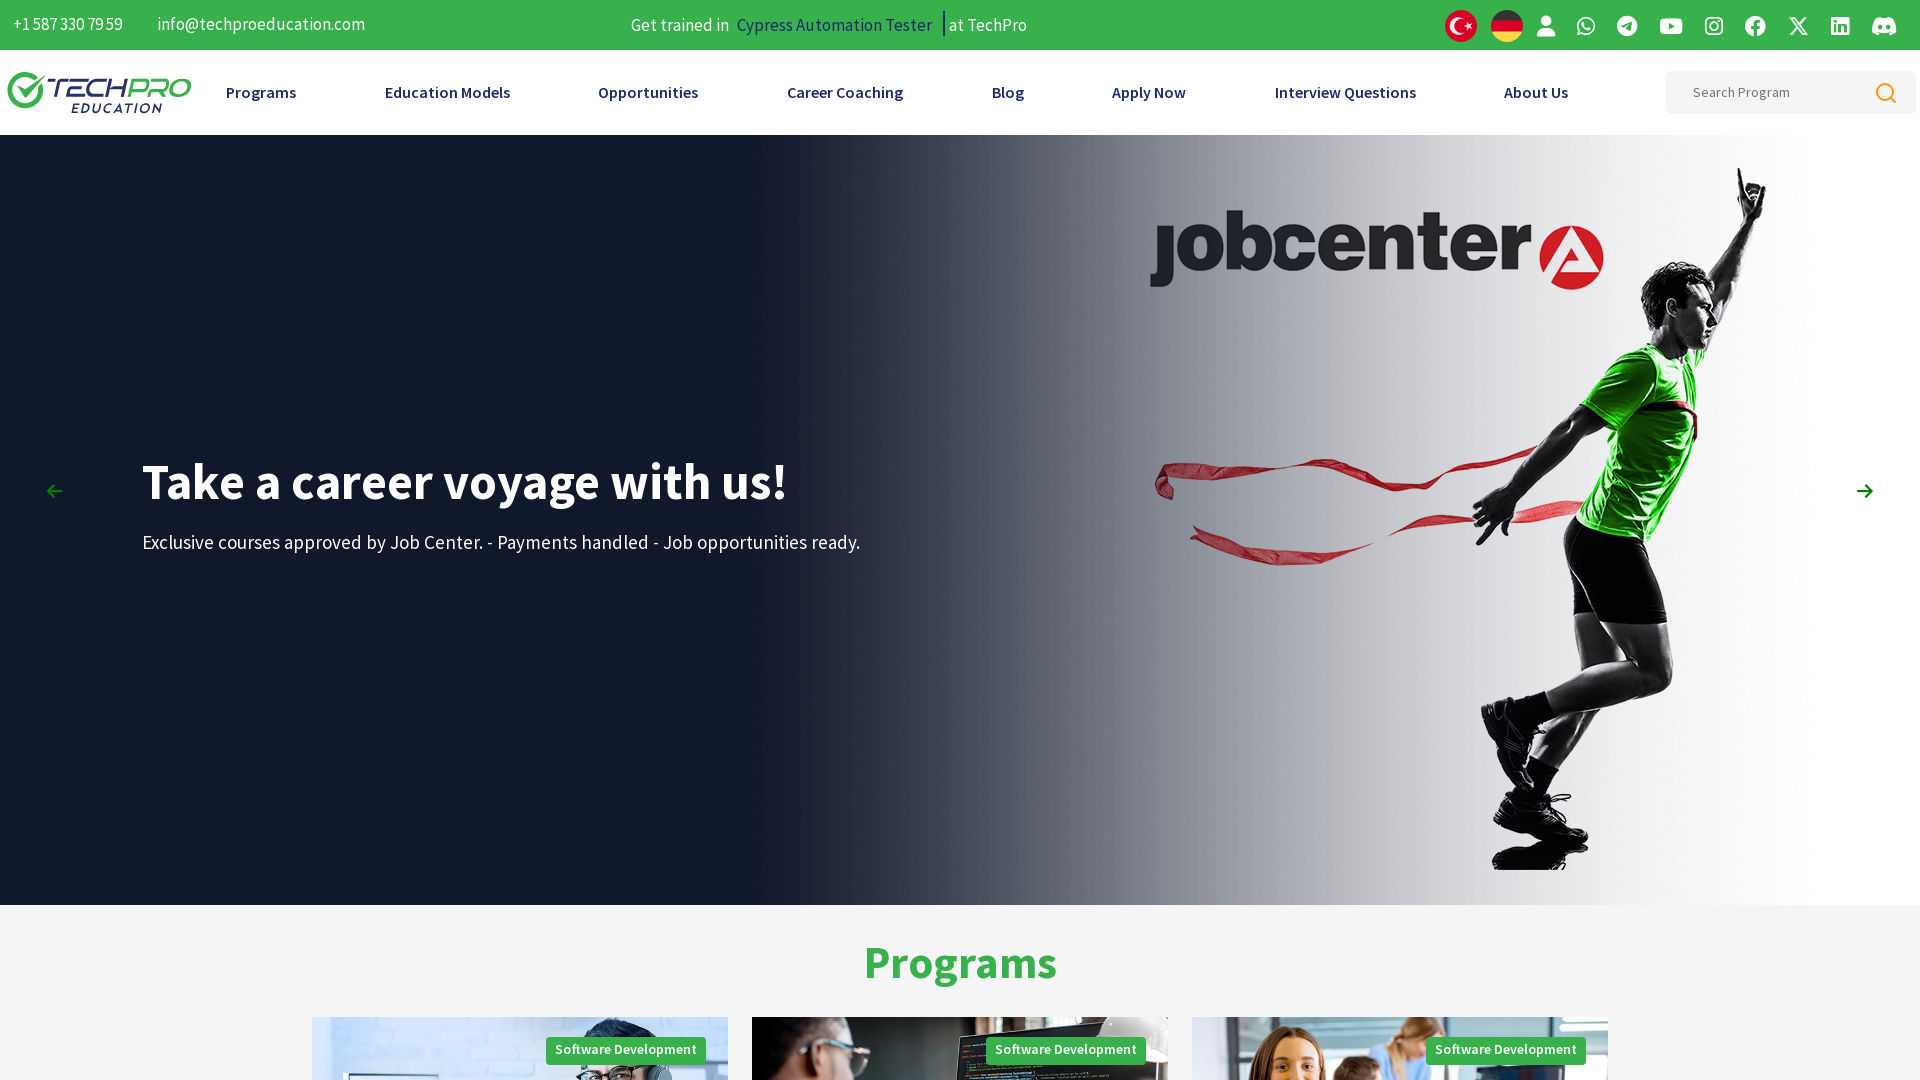

Set viewport to custom size (600x600)
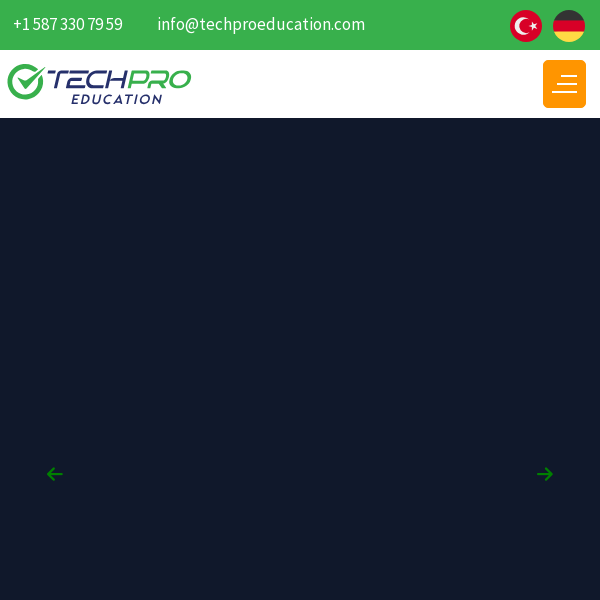

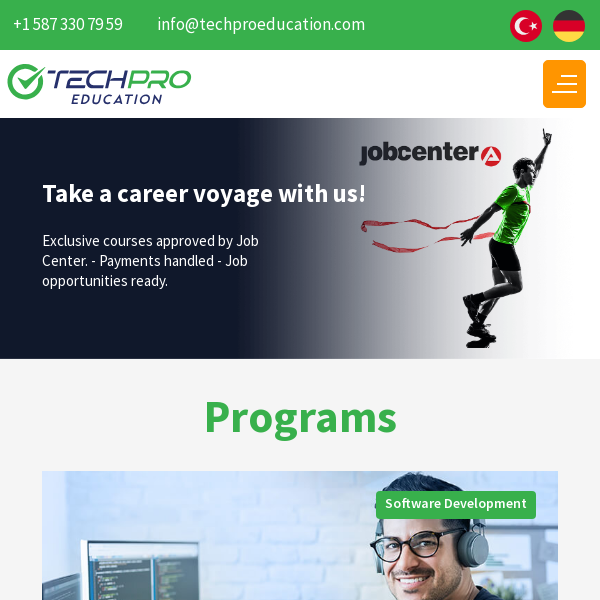